Tests status code pages by navigating to status codes page and clicking on each status code link to verify the correct response messages

Starting URL: https://the-internet.herokuapp.com/

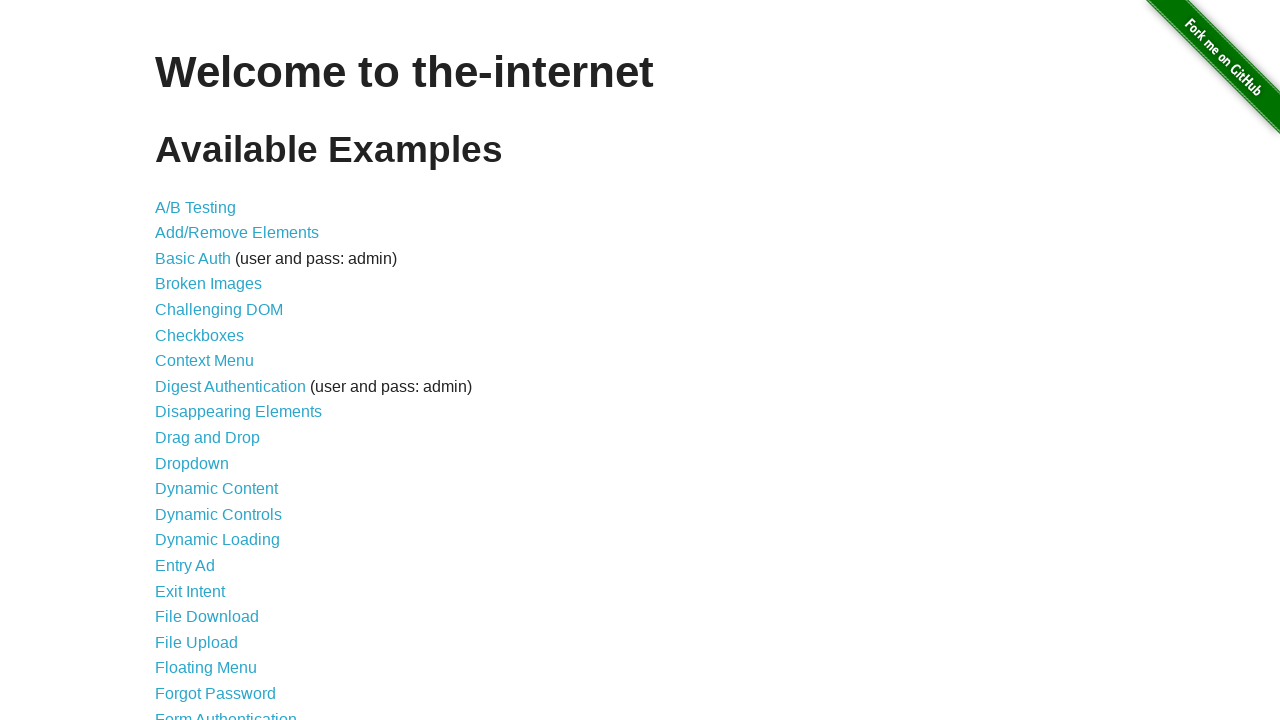

Clicked on status codes link at (203, 600) on xpath=//a[@href='/status_codes']
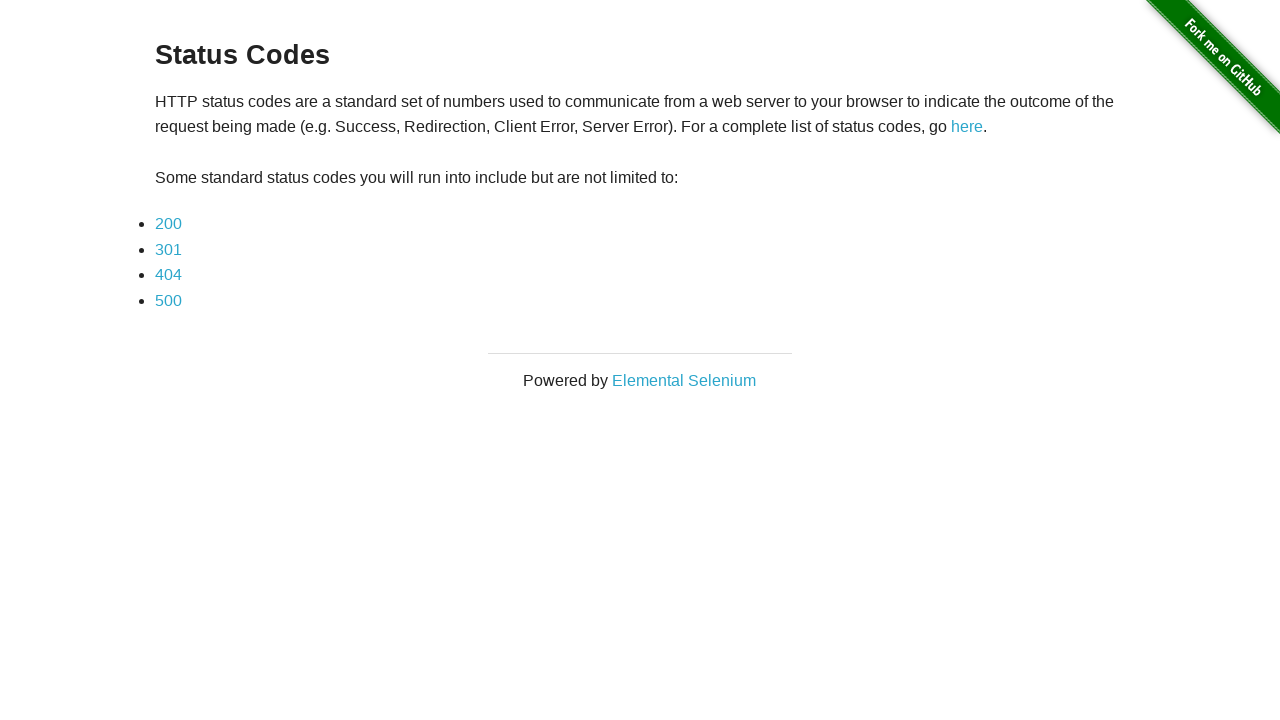

Verified page header is 'Status Codes'
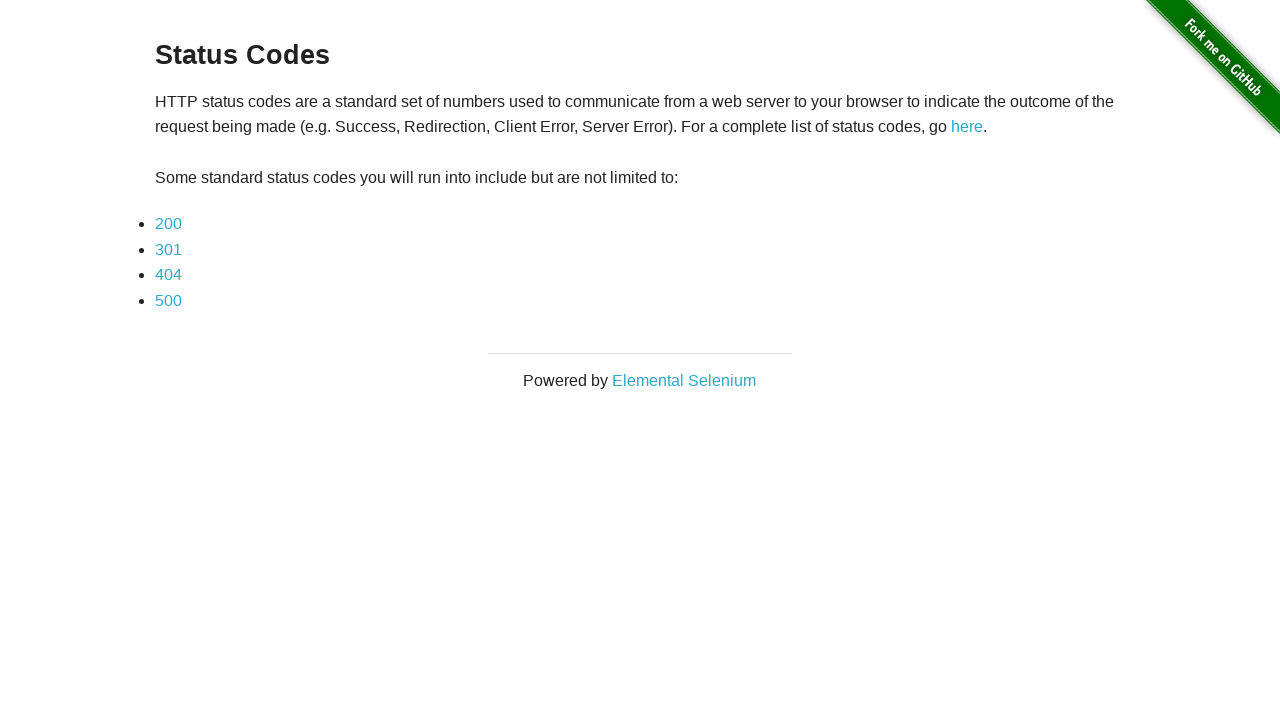

Verified 200 status code link is present
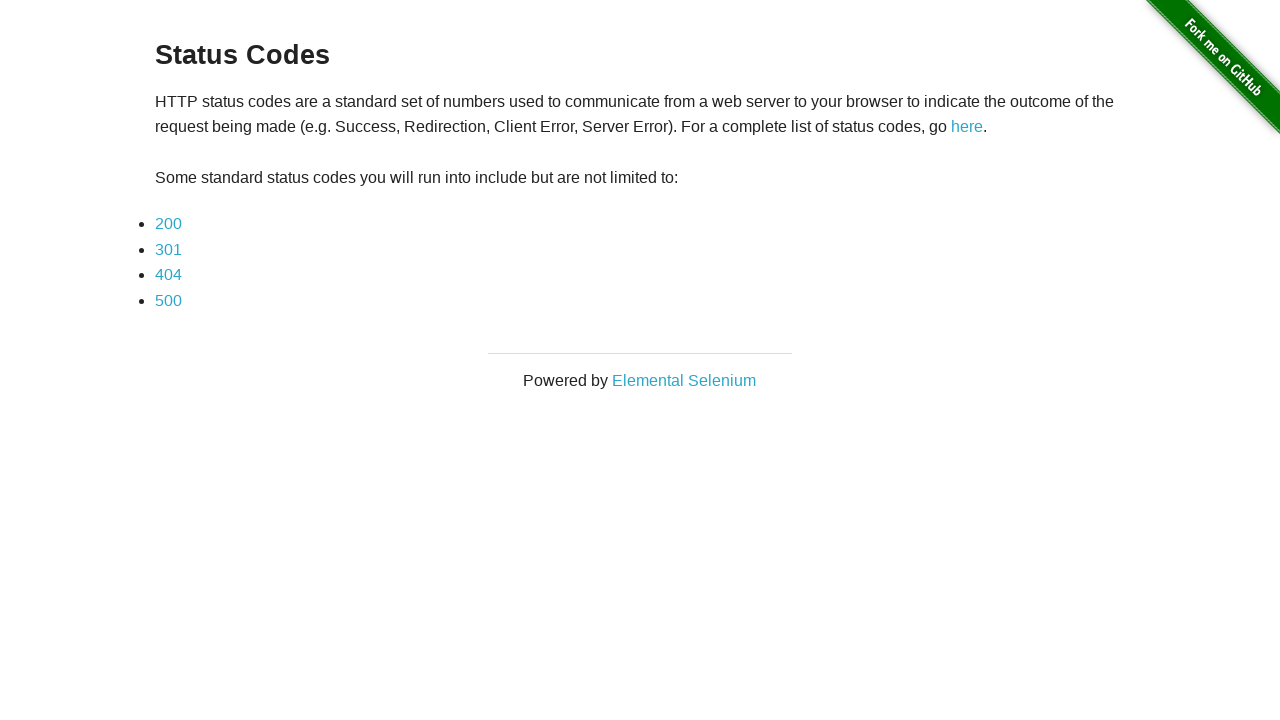

Verified 301 status code link is present
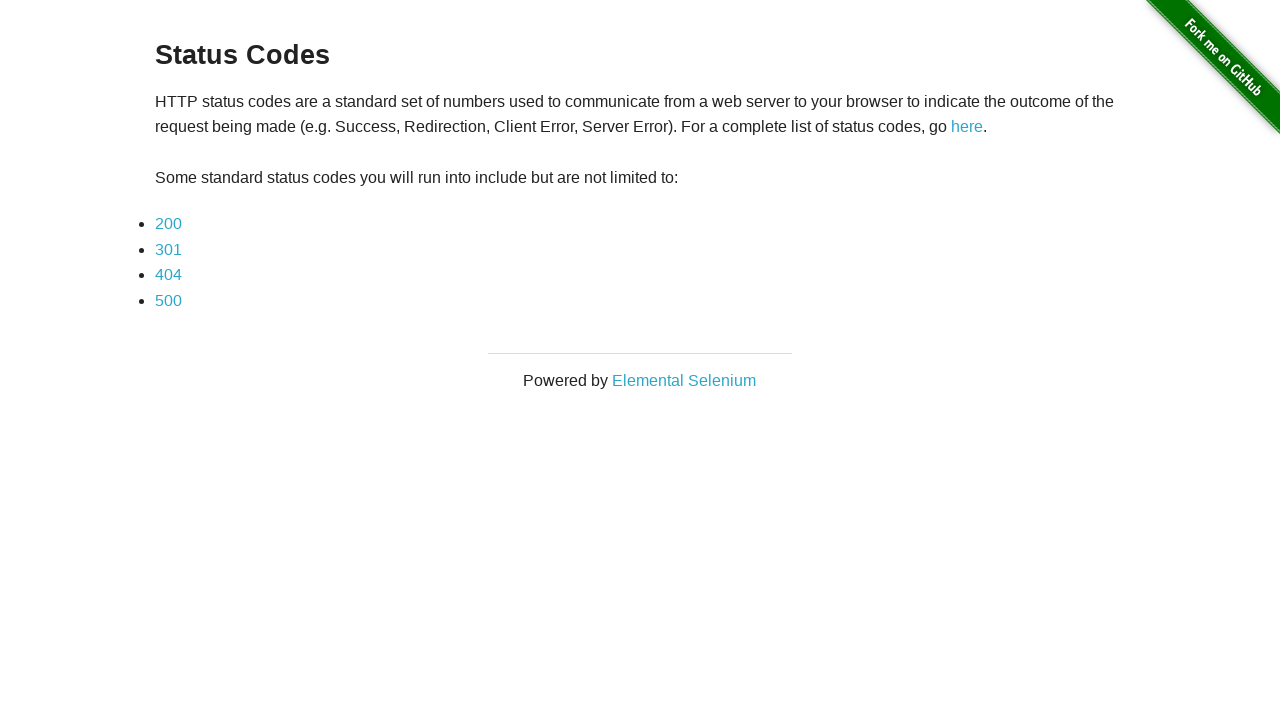

Verified 404 status code link is present
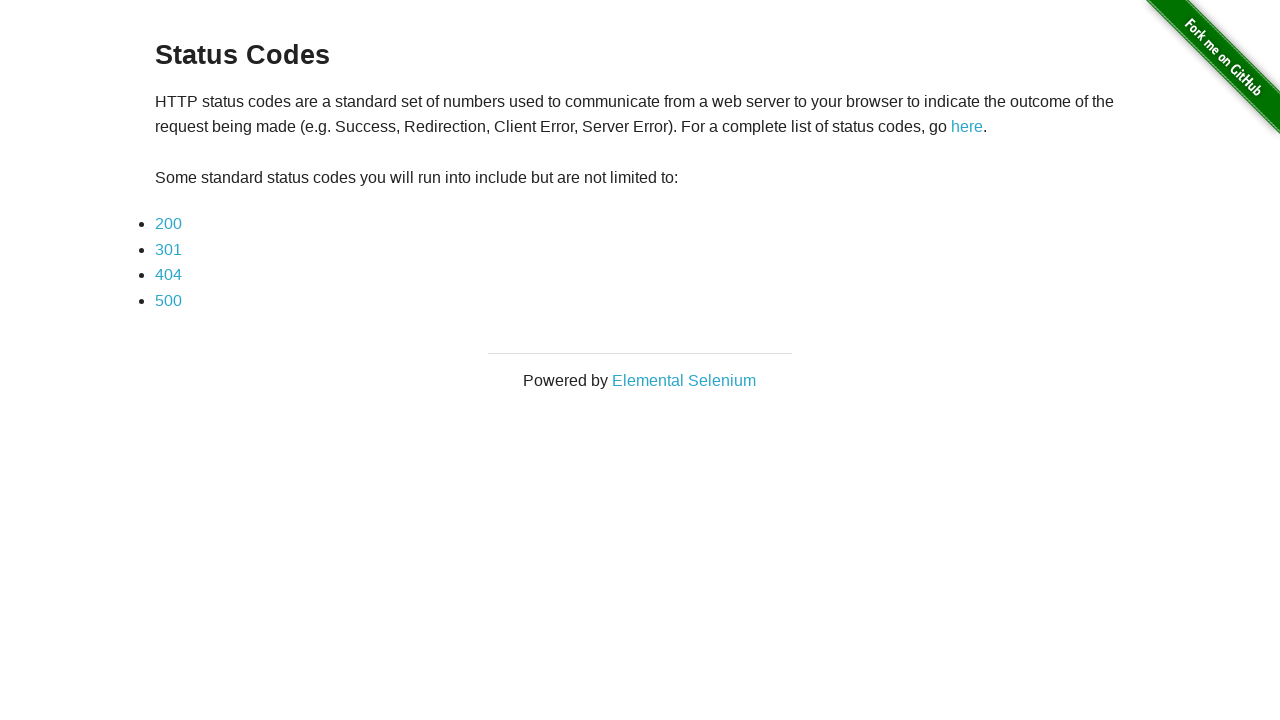

Verified 500 status code link is present
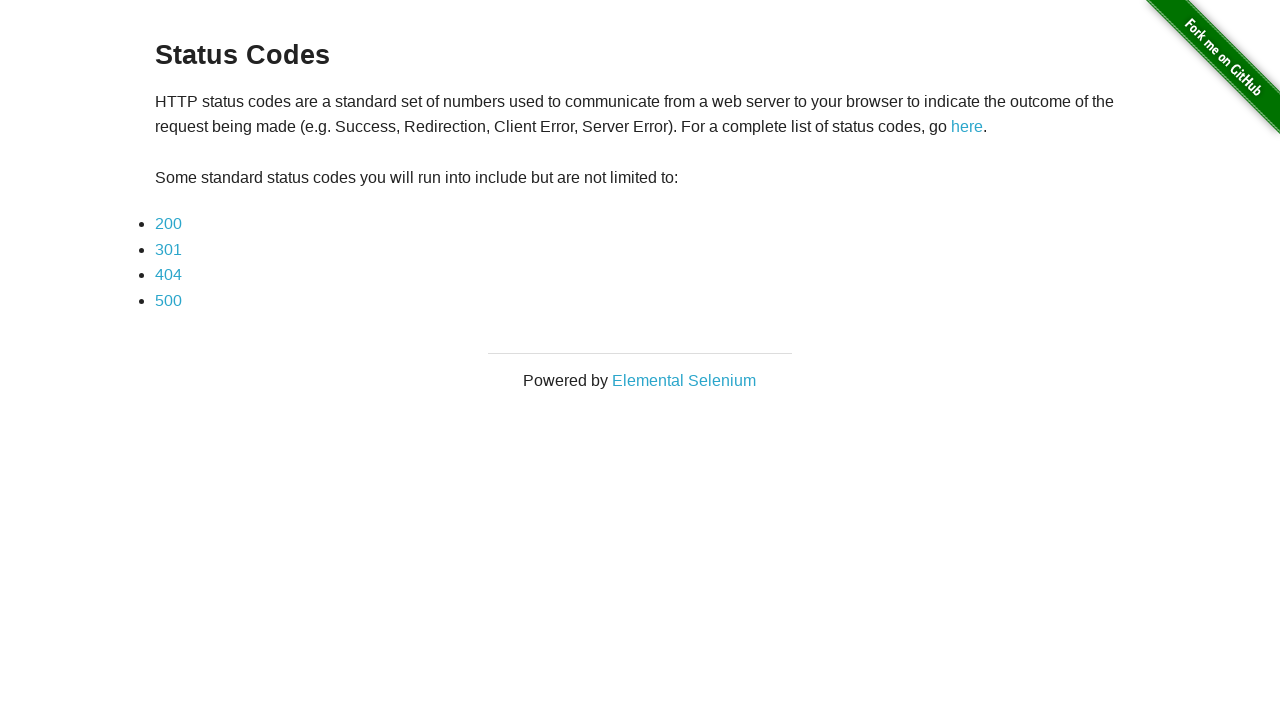

Clicked on 200 status code link at (168, 224) on xpath=//a[@href='status_codes/200']
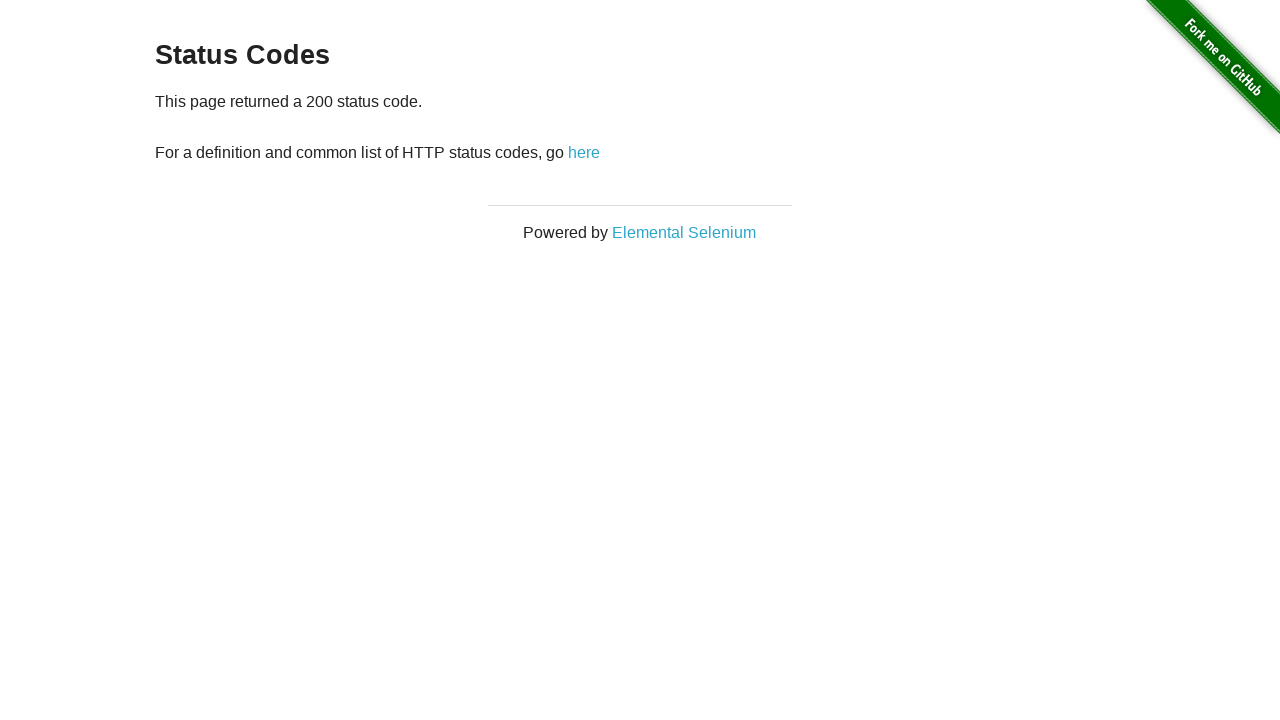

Verified page header after clicking 200
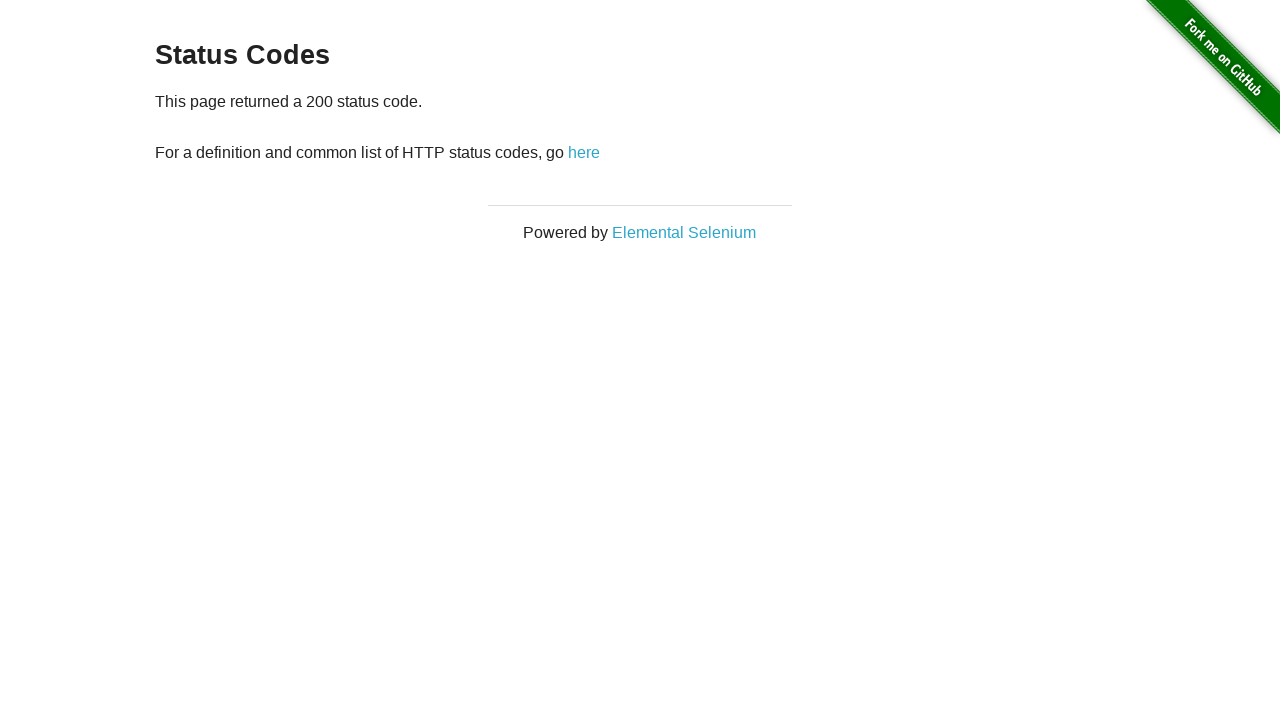

Navigated back to status codes page
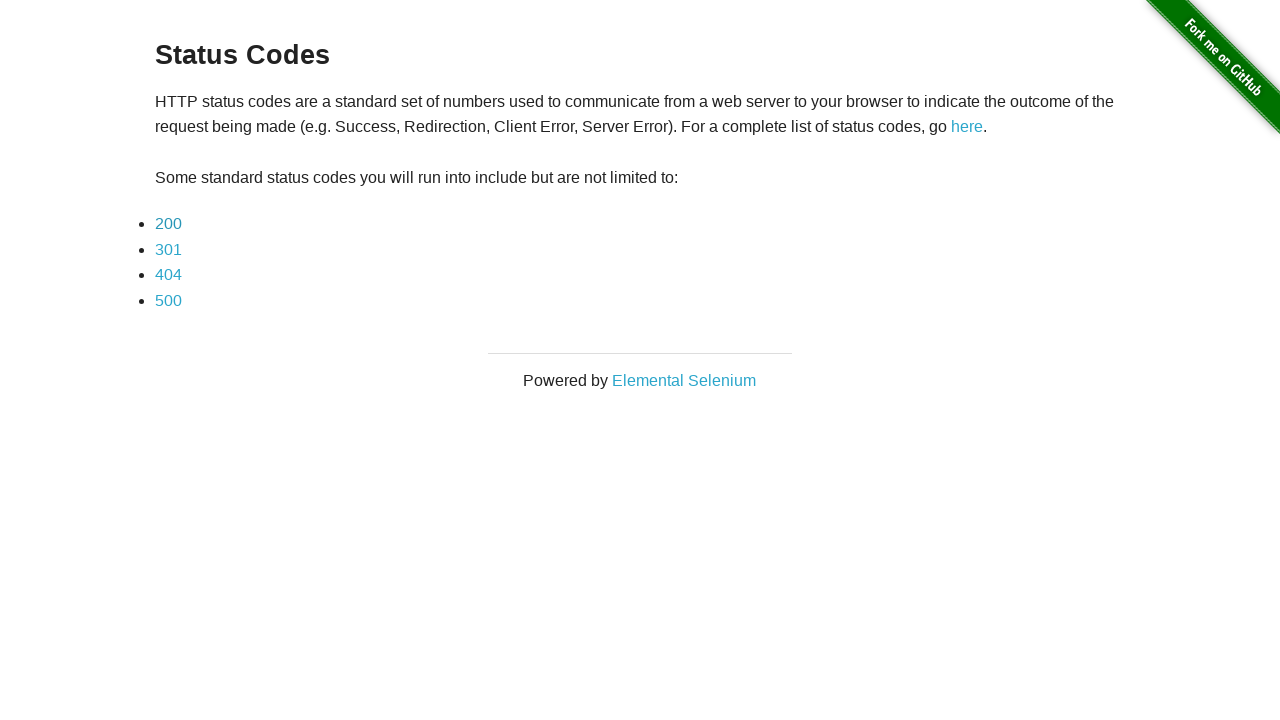

Clicked on 200 status code link again at (168, 224) on xpath=//a[@href='status_codes/200']
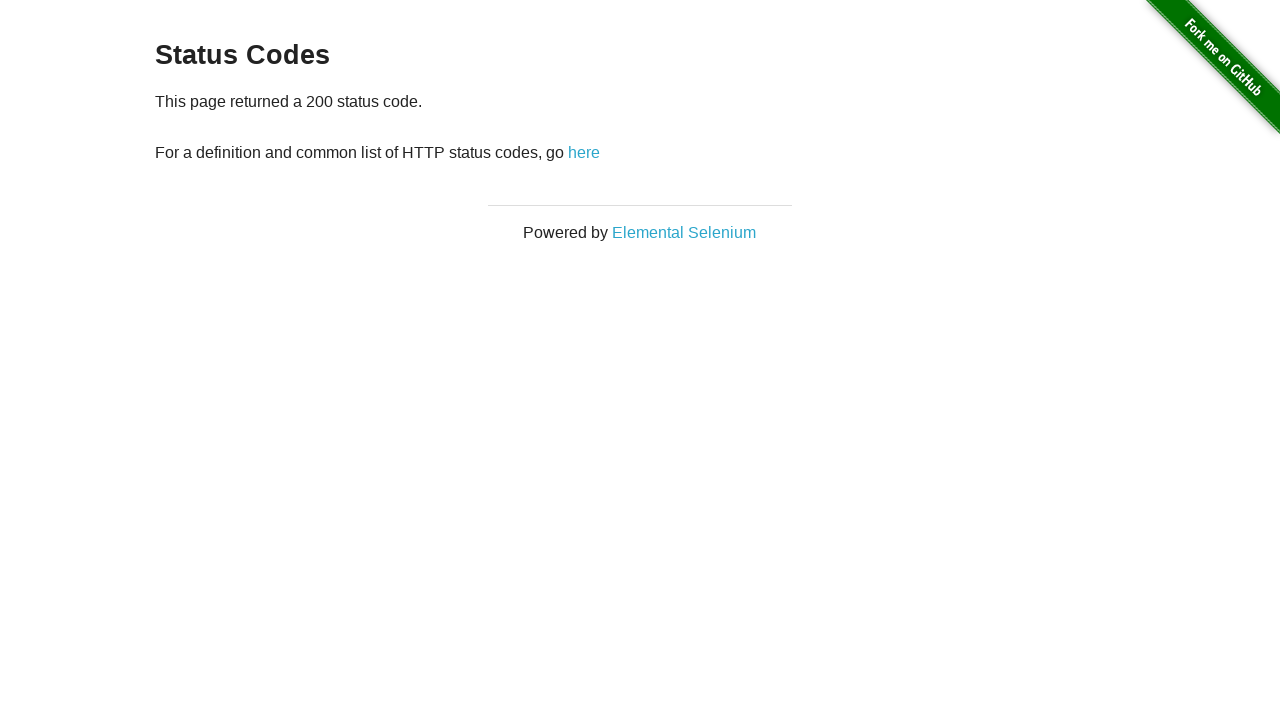

Verified 200 status code message displayed
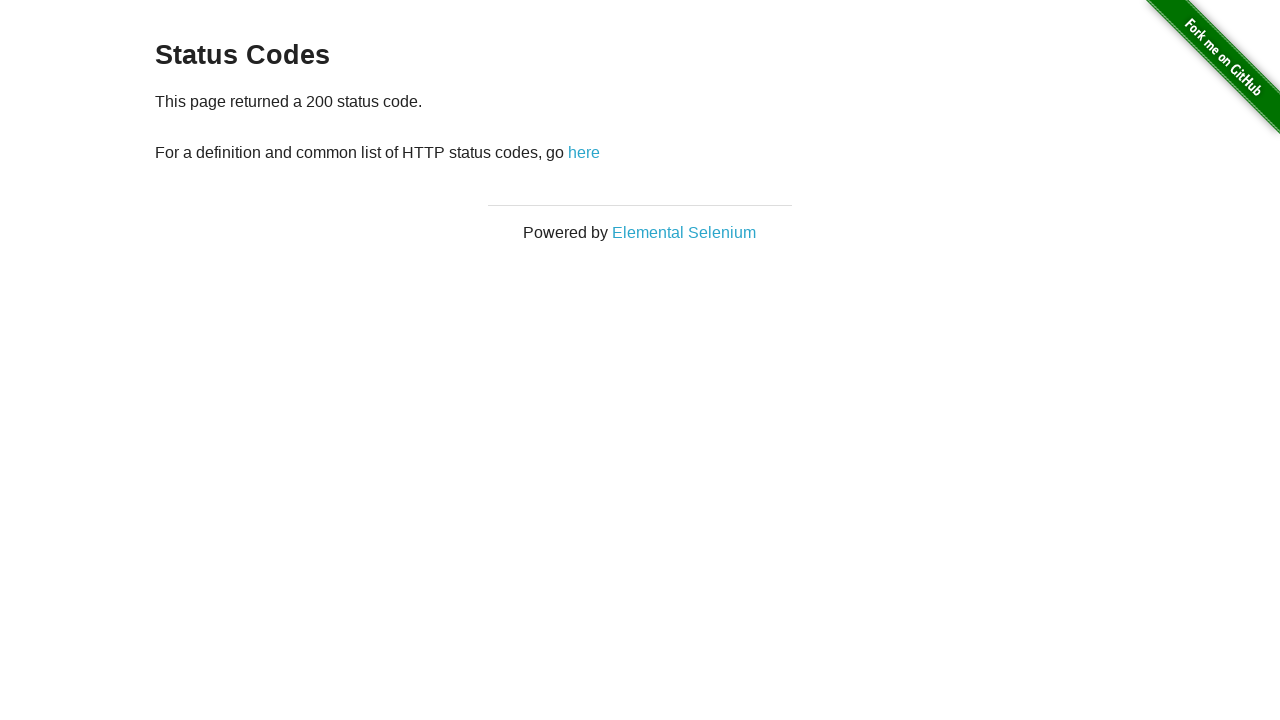

Navigated back to status codes page
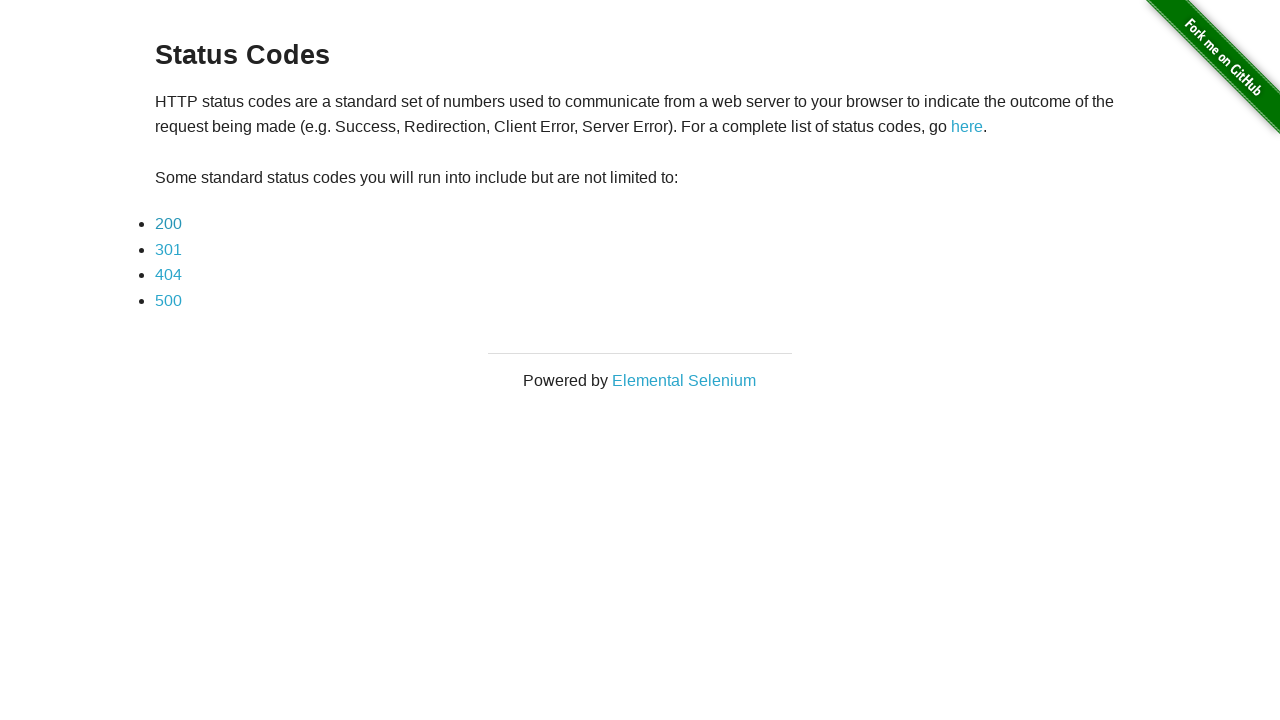

Clicked on 301 status code link at (168, 249) on xpath=//a[@href='status_codes/301']
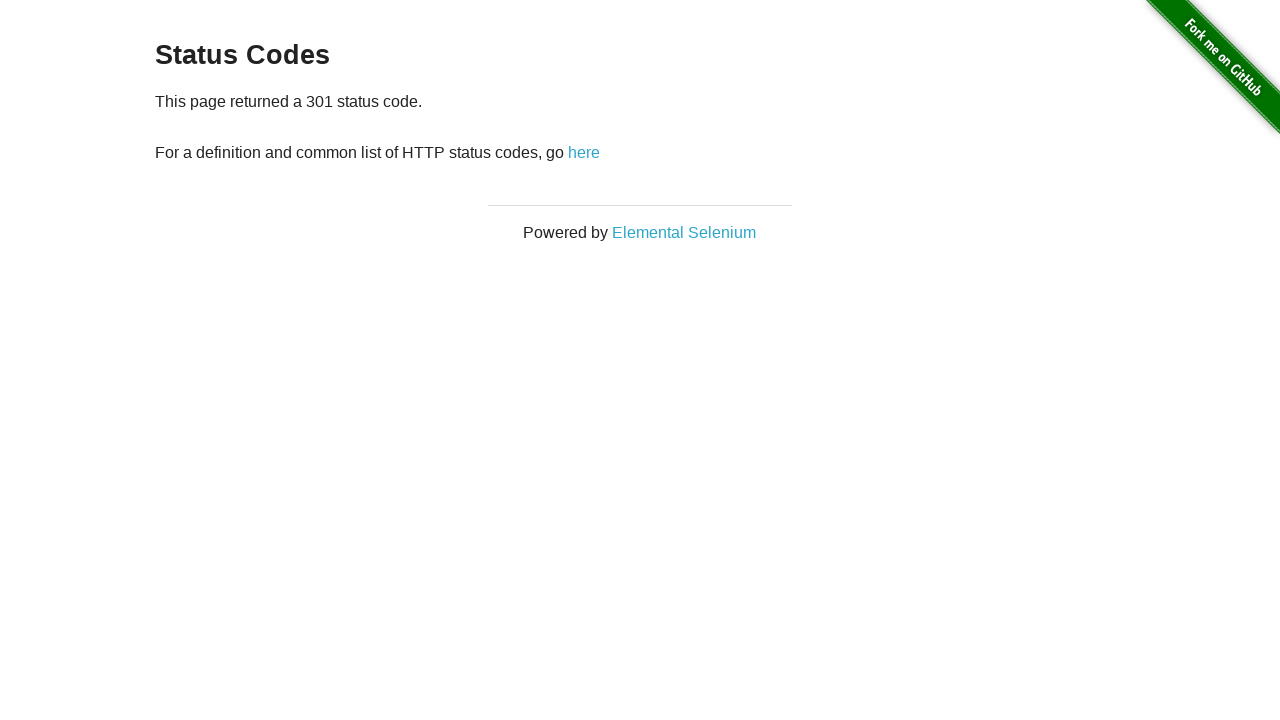

Verified 301 status code message displayed
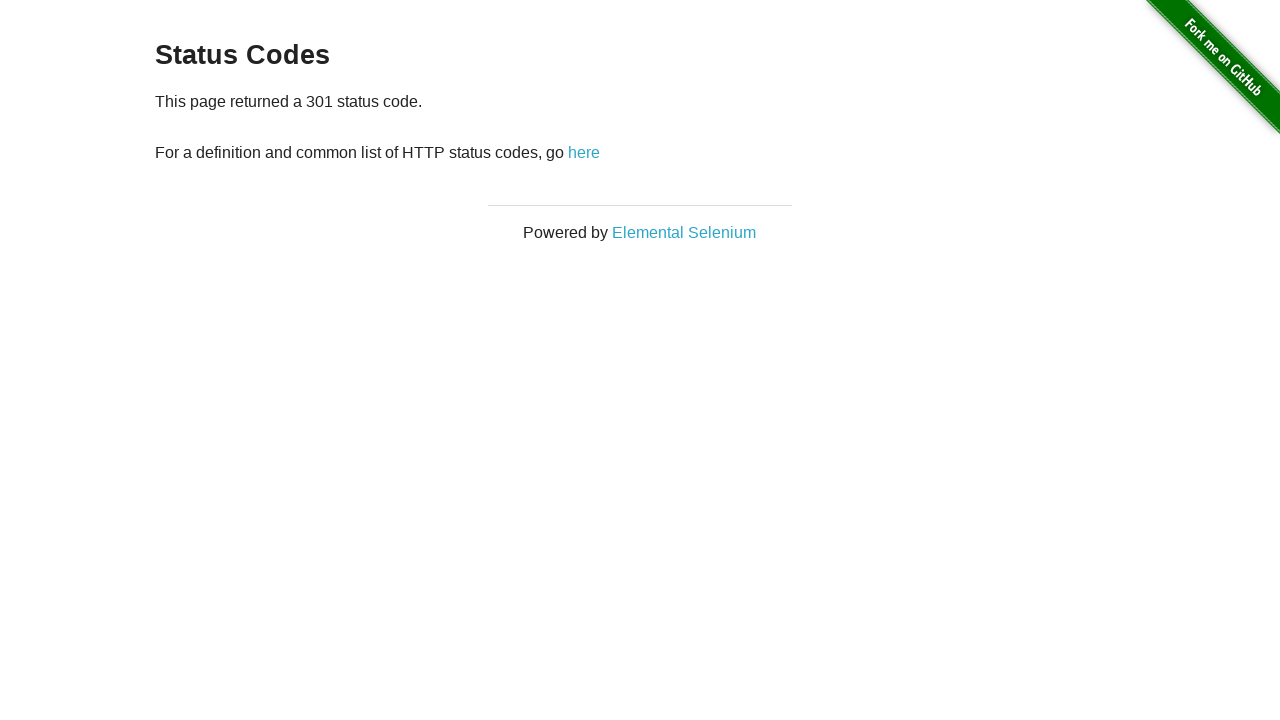

Navigated back to status codes page
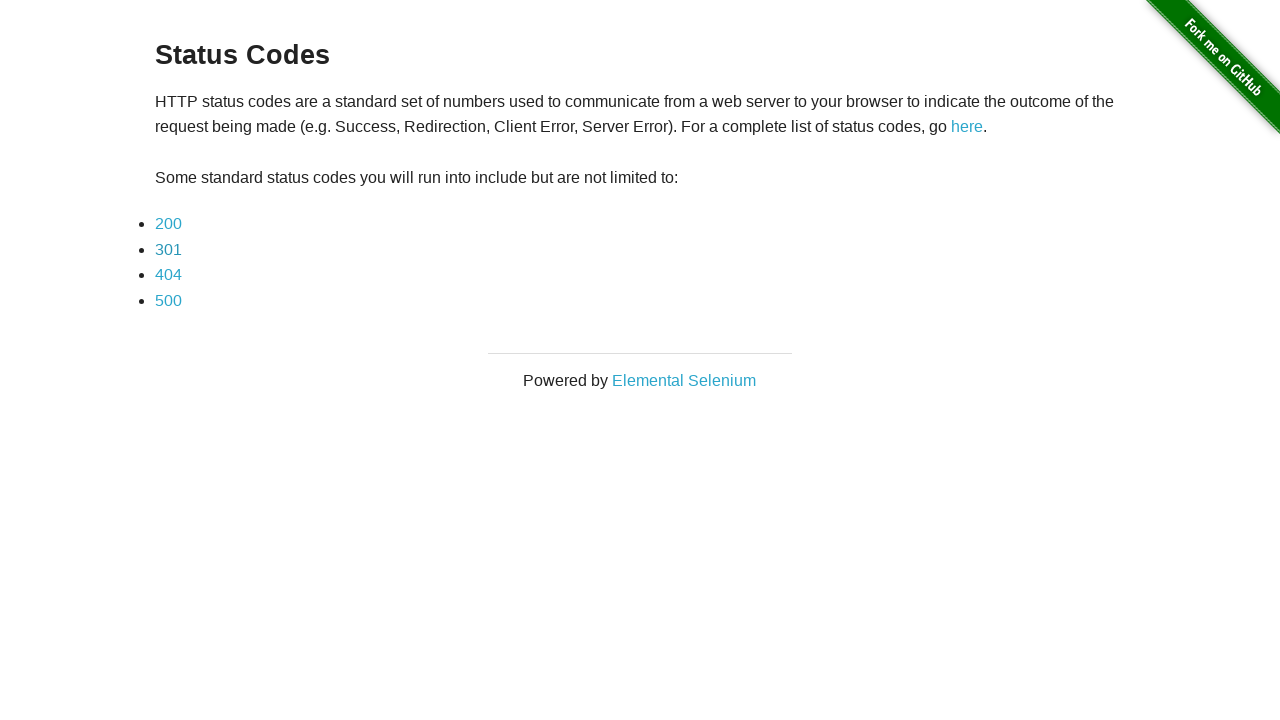

Clicked on 404 status code link at (168, 275) on xpath=//a[@href='status_codes/404']
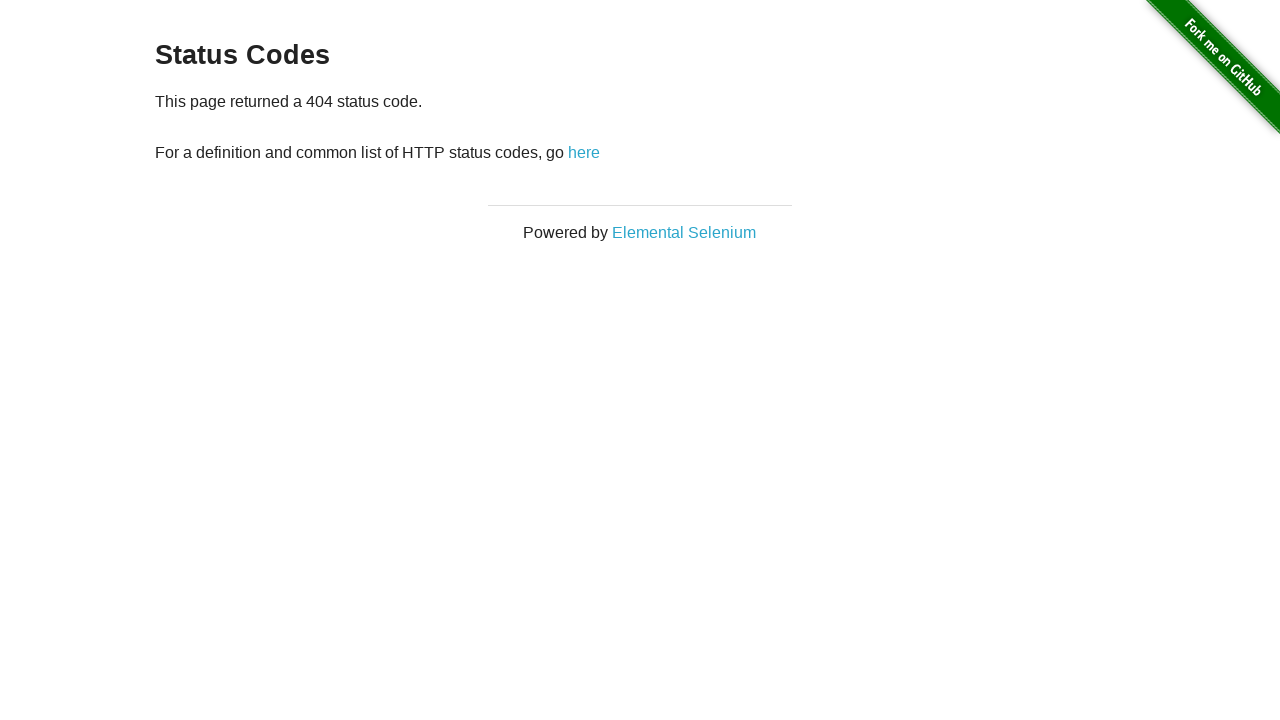

Verified 404 status code message displayed
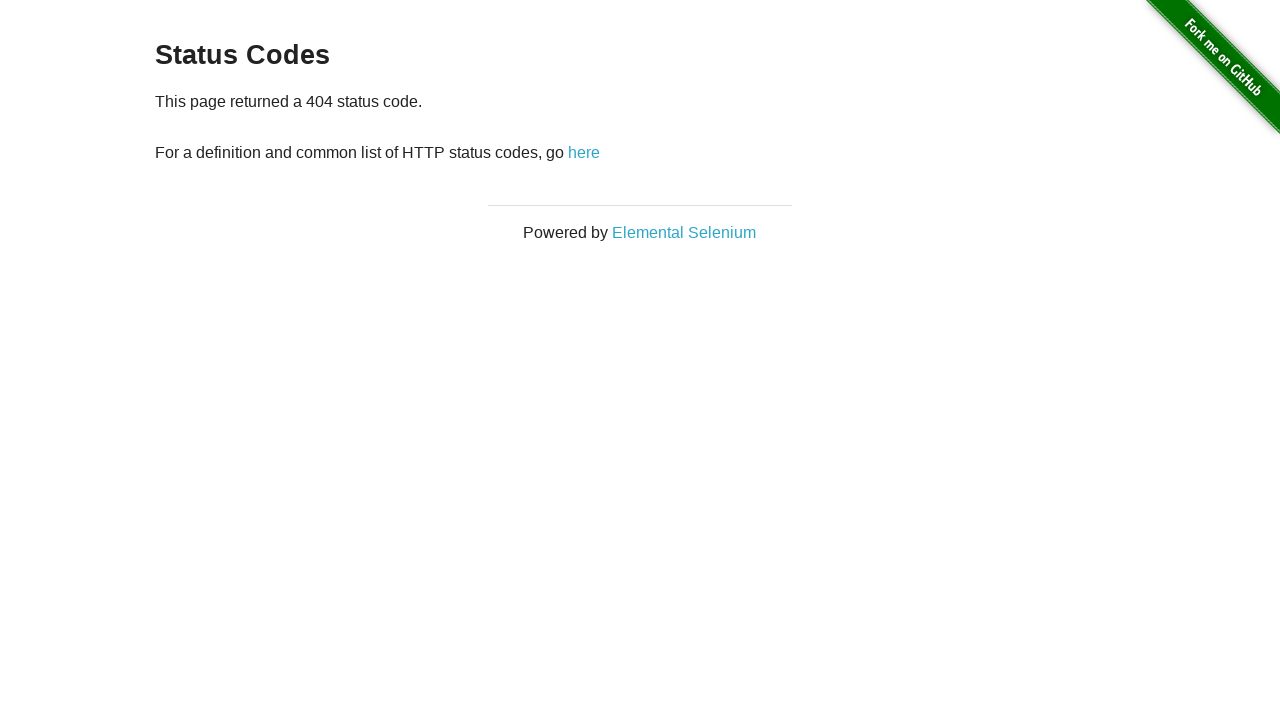

Navigated back to status codes page
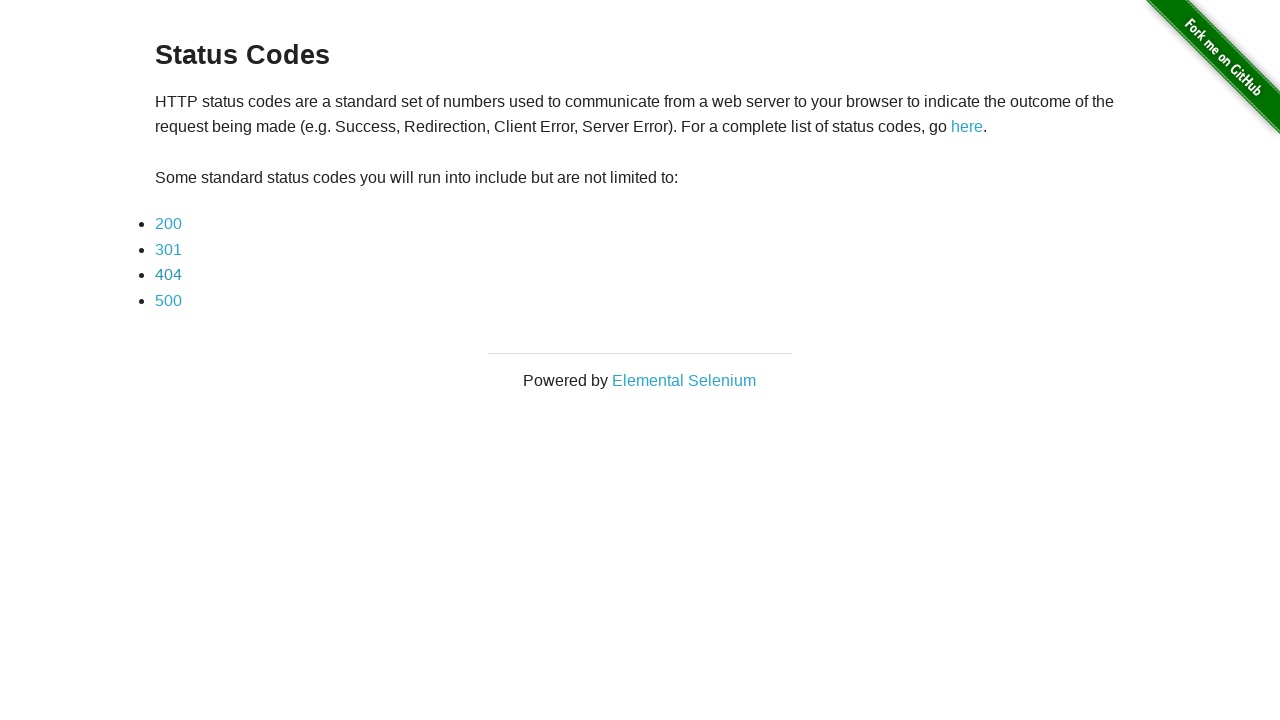

Clicked on 500 status code link at (168, 300) on xpath=//a[@href='status_codes/500']
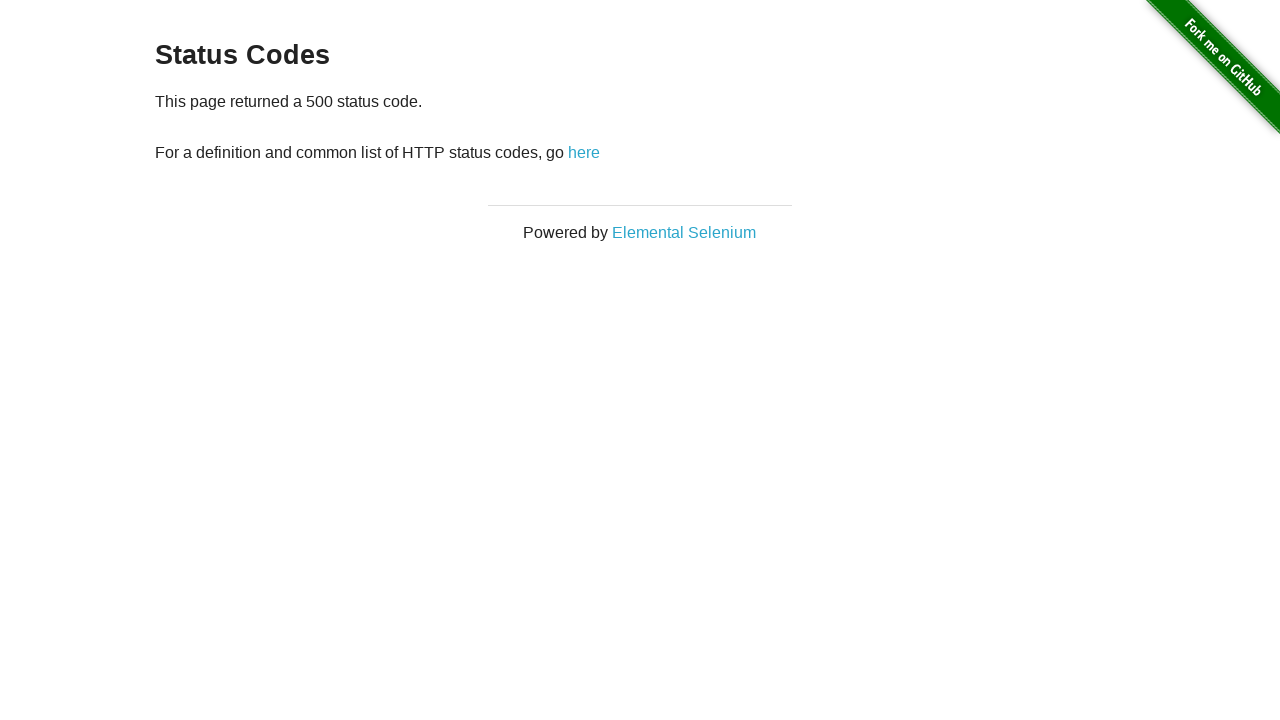

Verified 500 status code message displayed
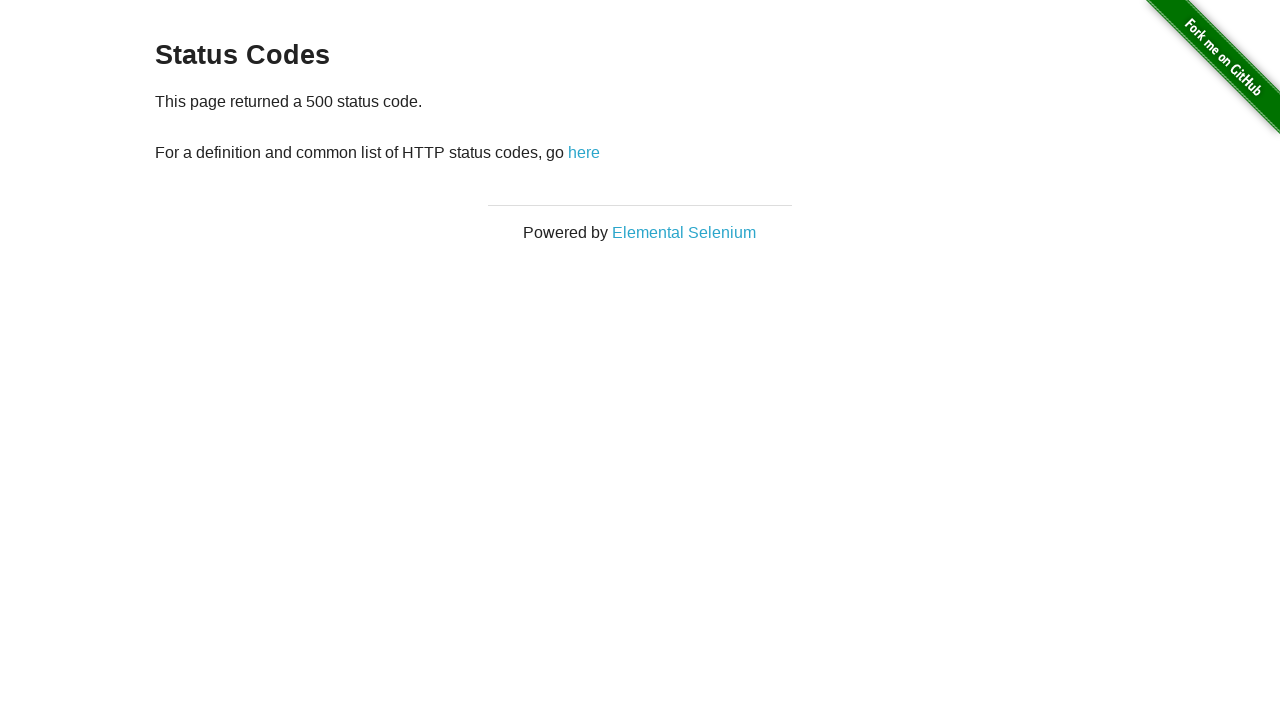

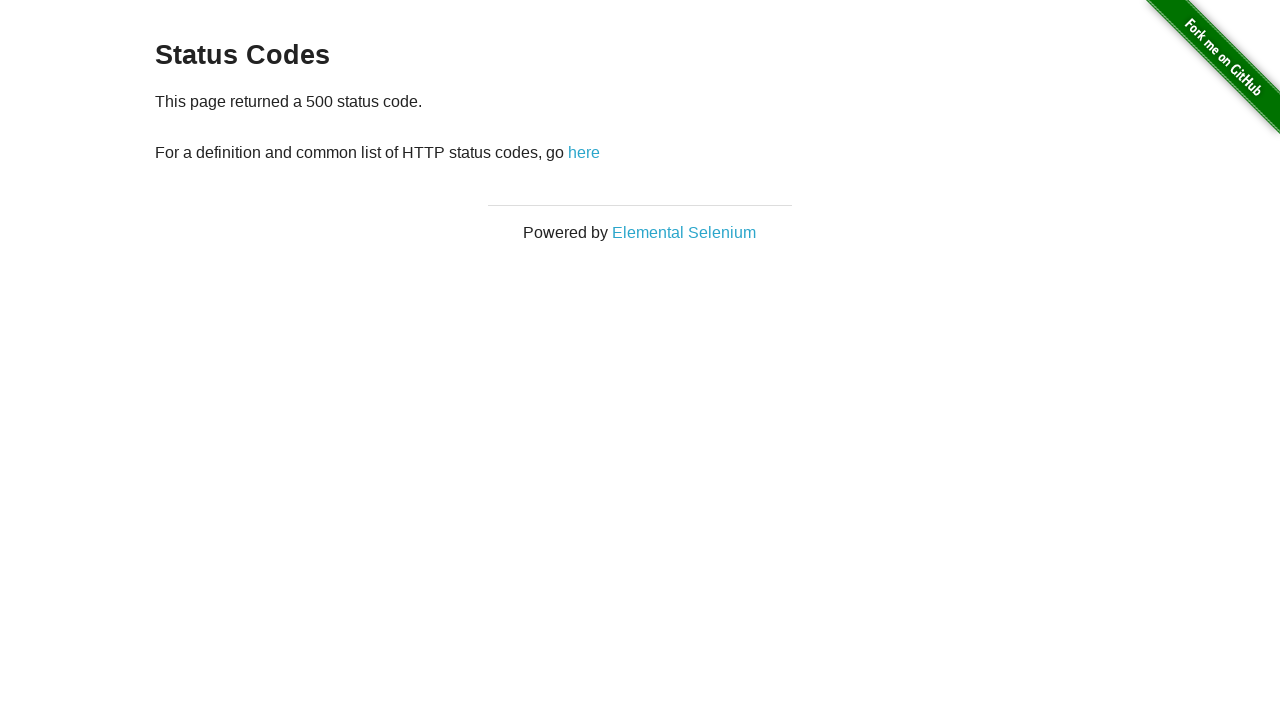